Fills out a form with multiple text input fields using CSS selectors, including user ID, name, feedback fields, email, and topic

Starting URL: https://syntaxprojects.com/cssSelector-homework.php

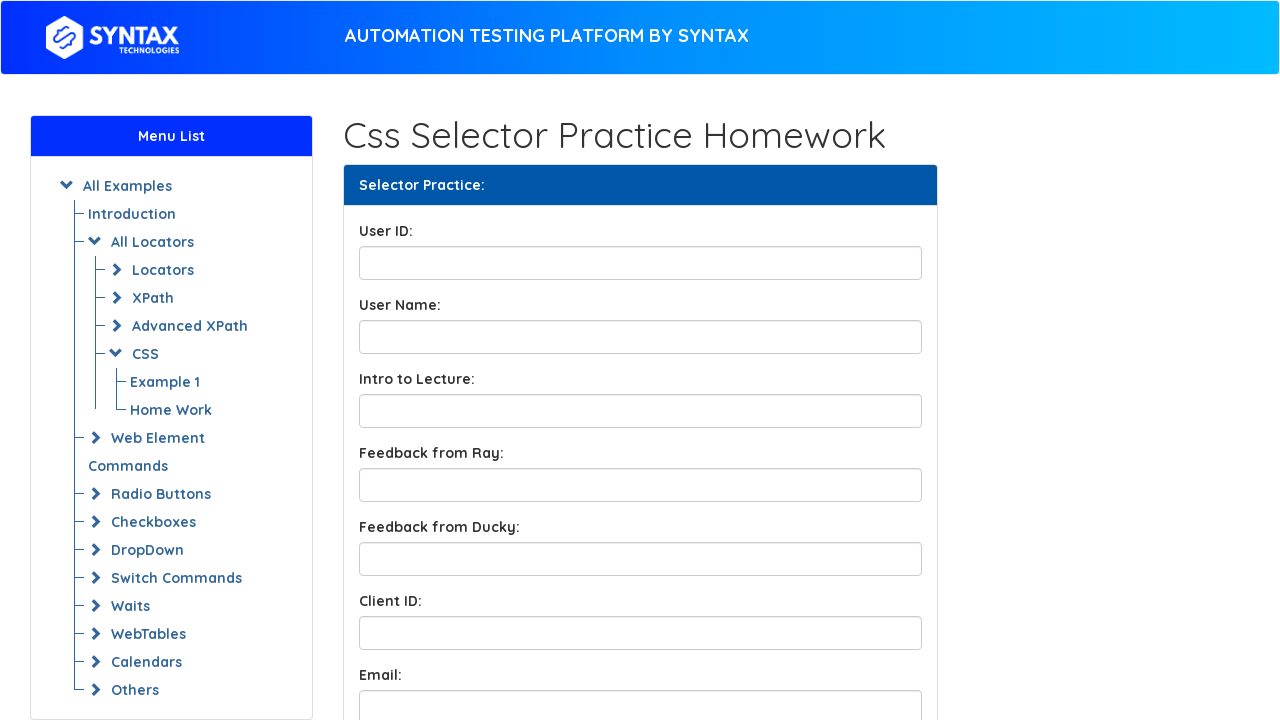

Filled User ID field with '123490' on input#UserID
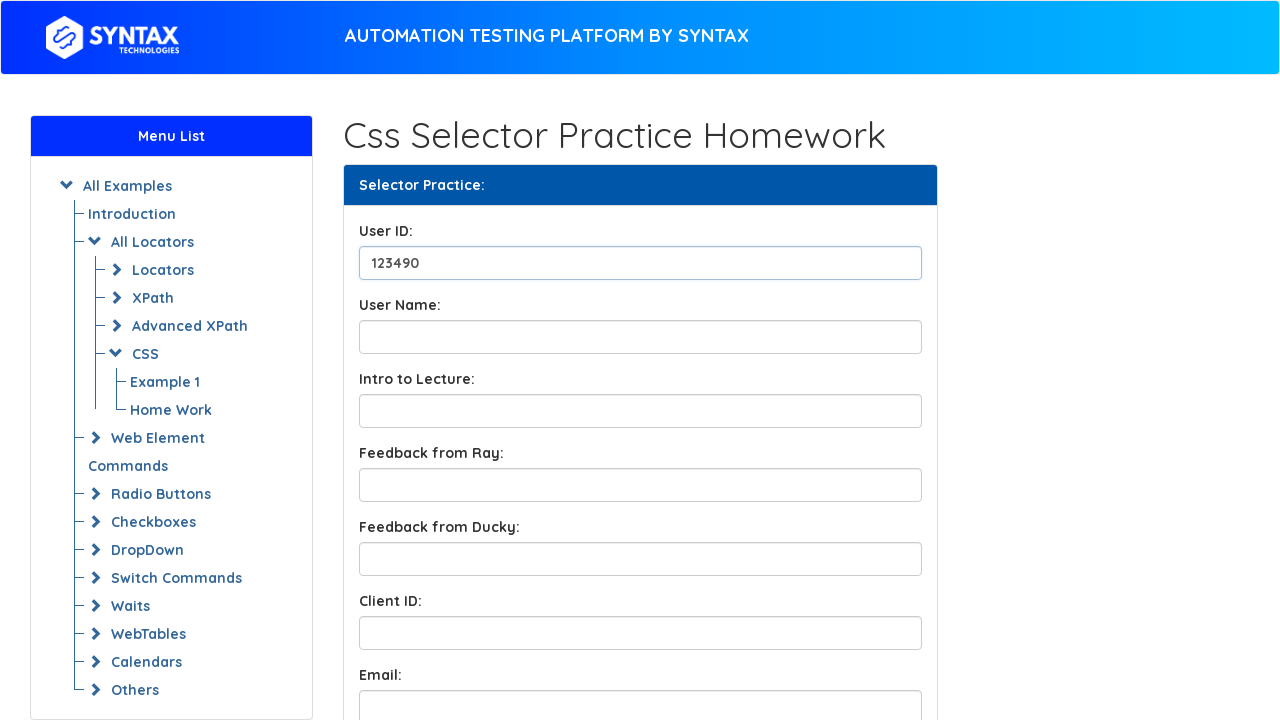

Filled User Name field with 'Jane Smith' on input#UserName
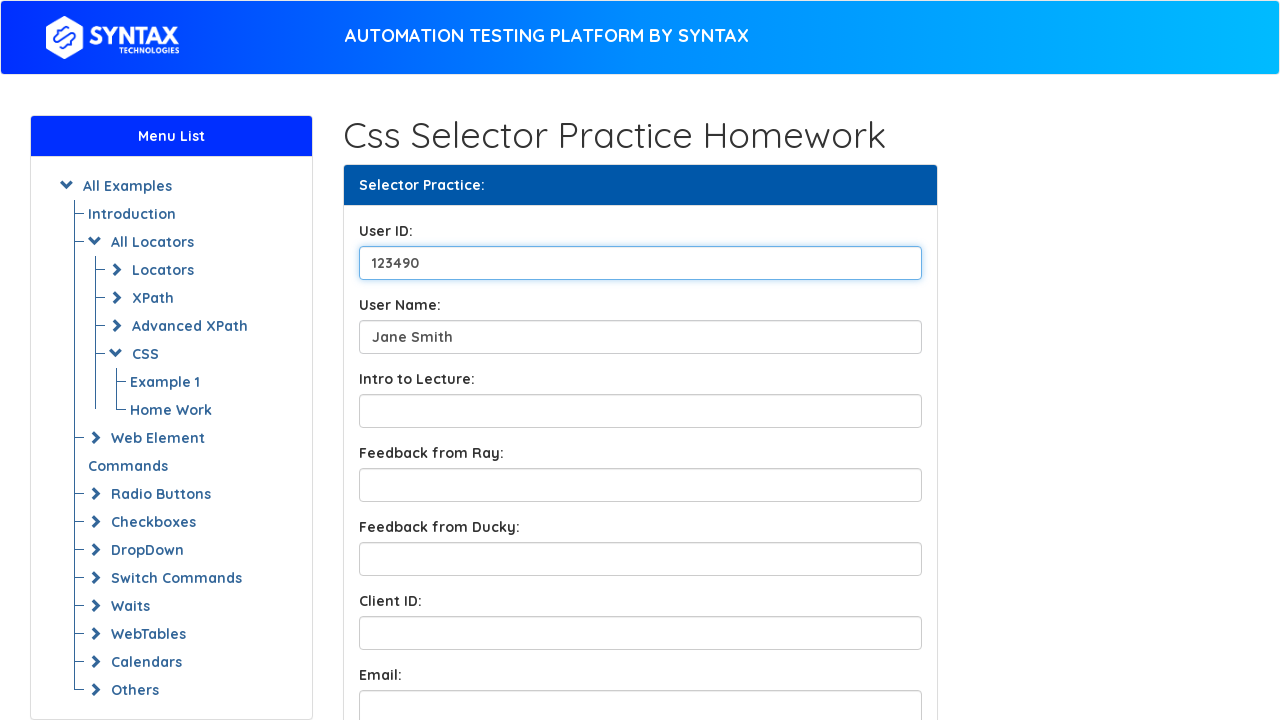

Filled Lecture Introduction field with 'css' on input[name='LectureIntro']
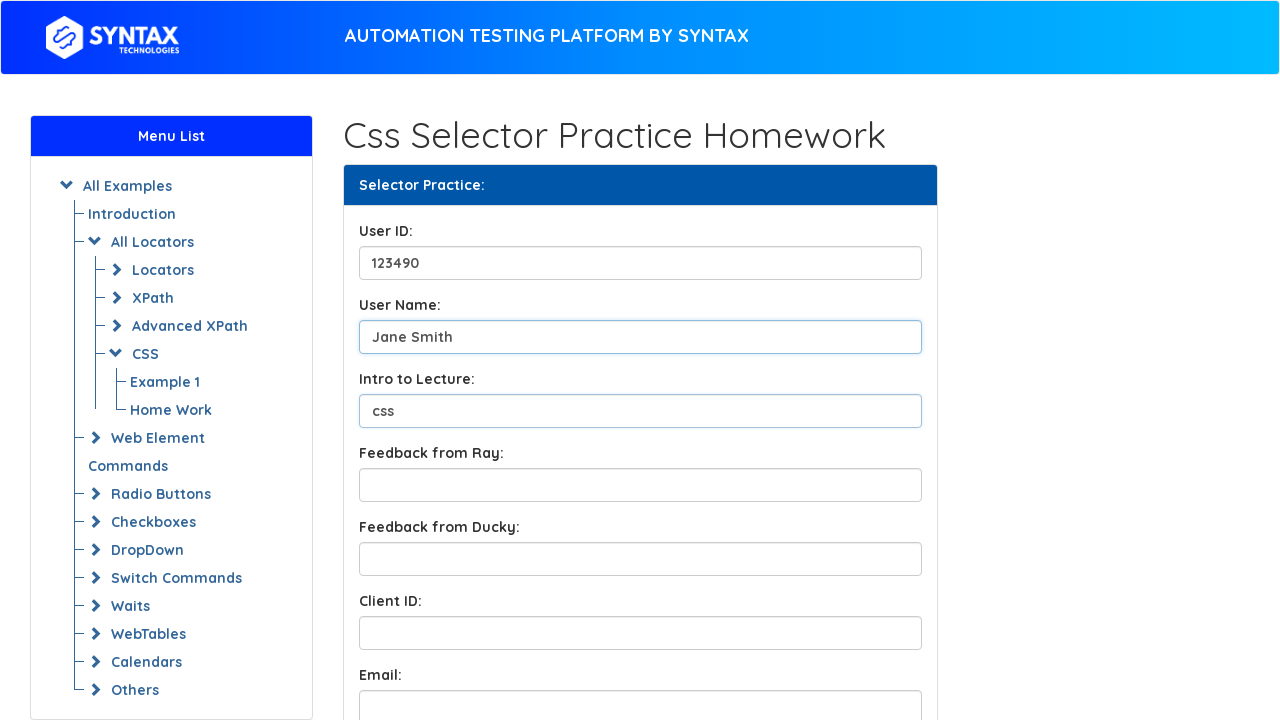

Filled Feedback from Ray field with 'nice' on input#FeedbackFromRay
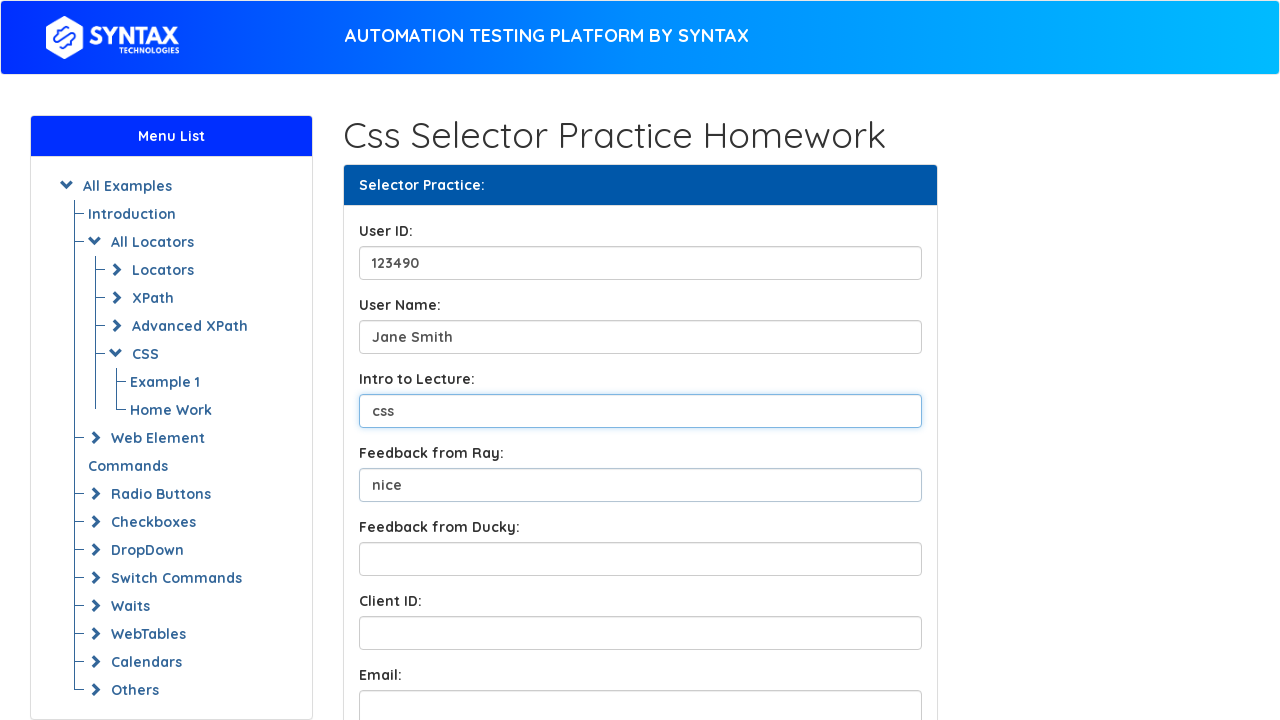

Filled Feedback from Ducky field with 'not completely satisfied' on input#FeedbackfromDucky
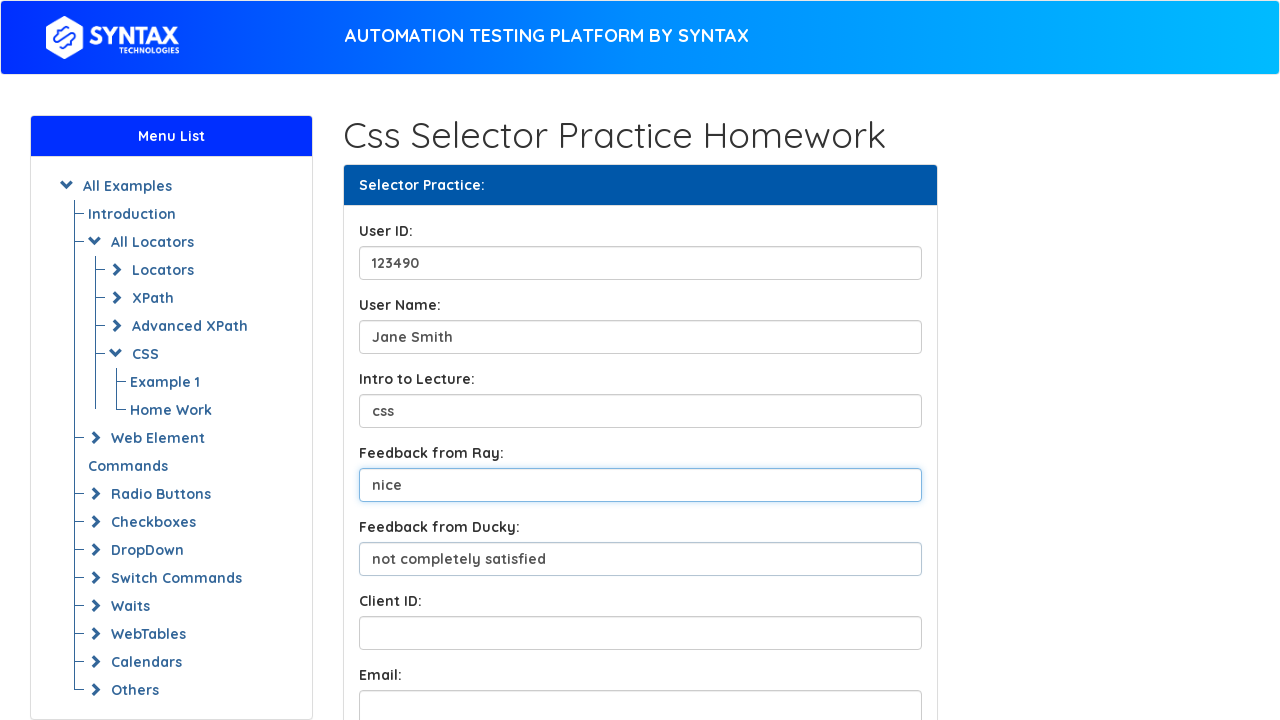

Filled Client ID field with '9876543210' on input[name='ClientID']
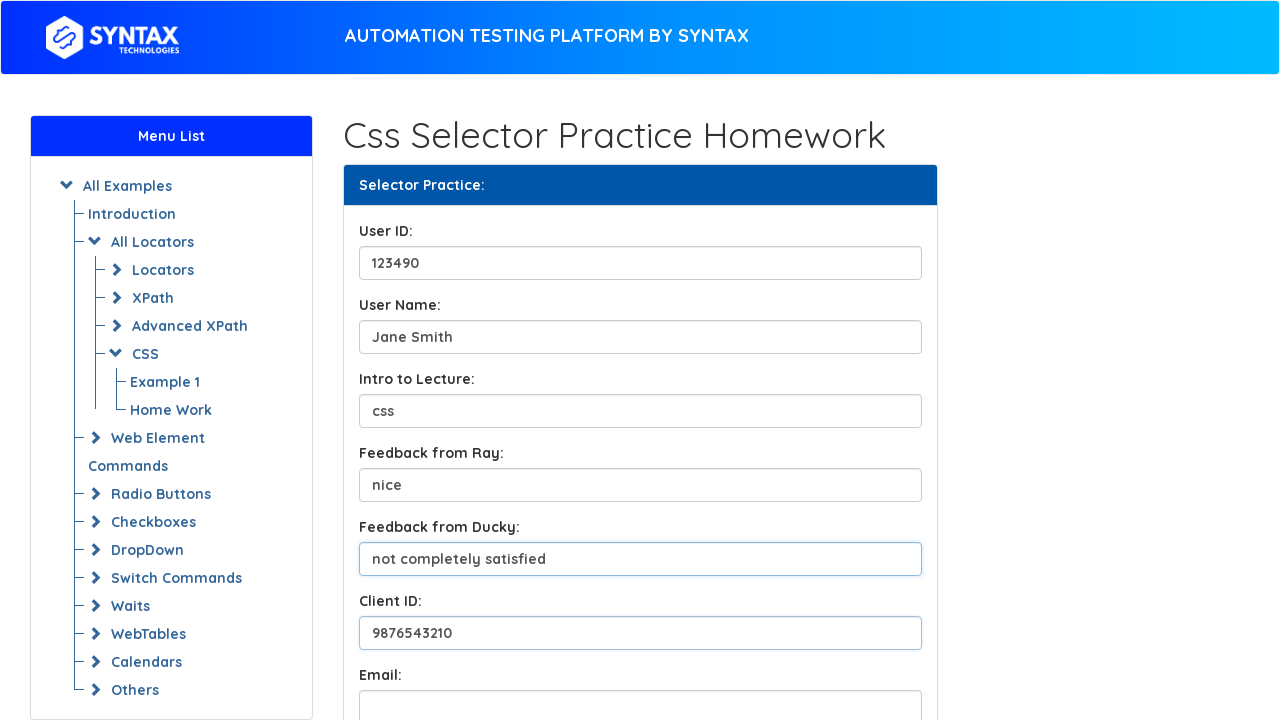

Filled email field with 'Jane@syntaxprojects.com' on input[name='email']
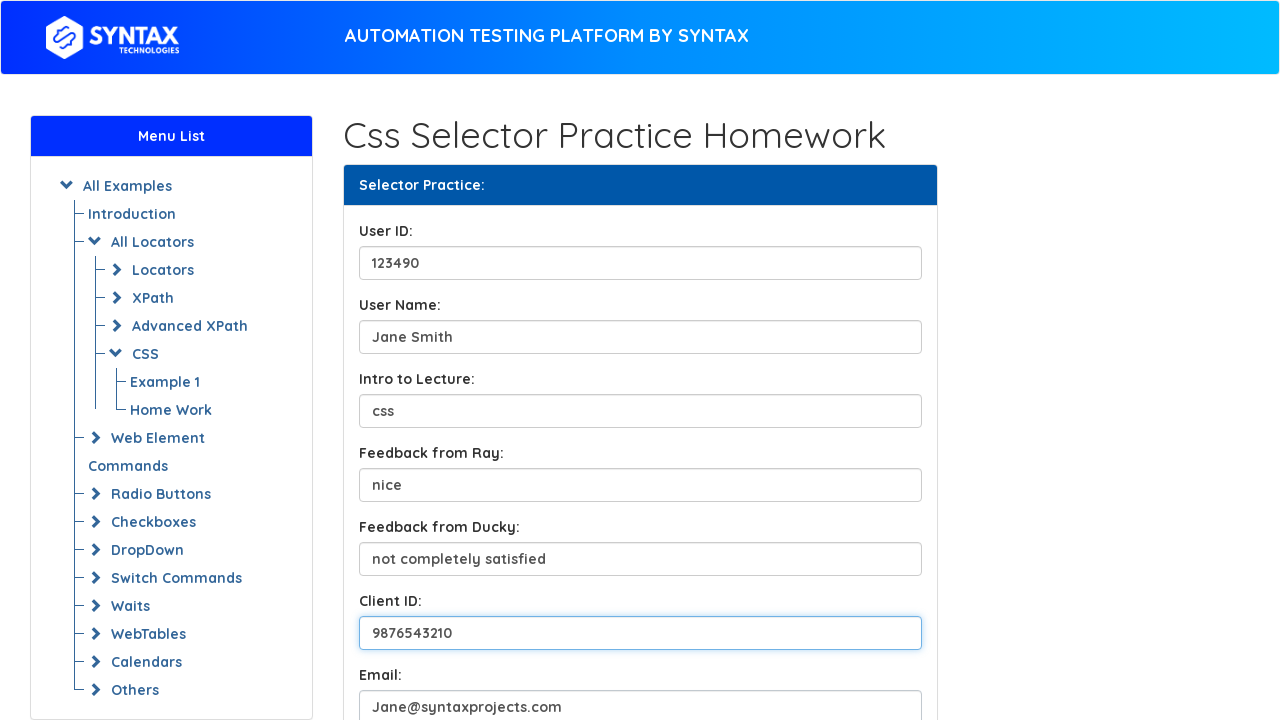

Filled topic field with 'Selenium' on input[data-content*='intermediate']
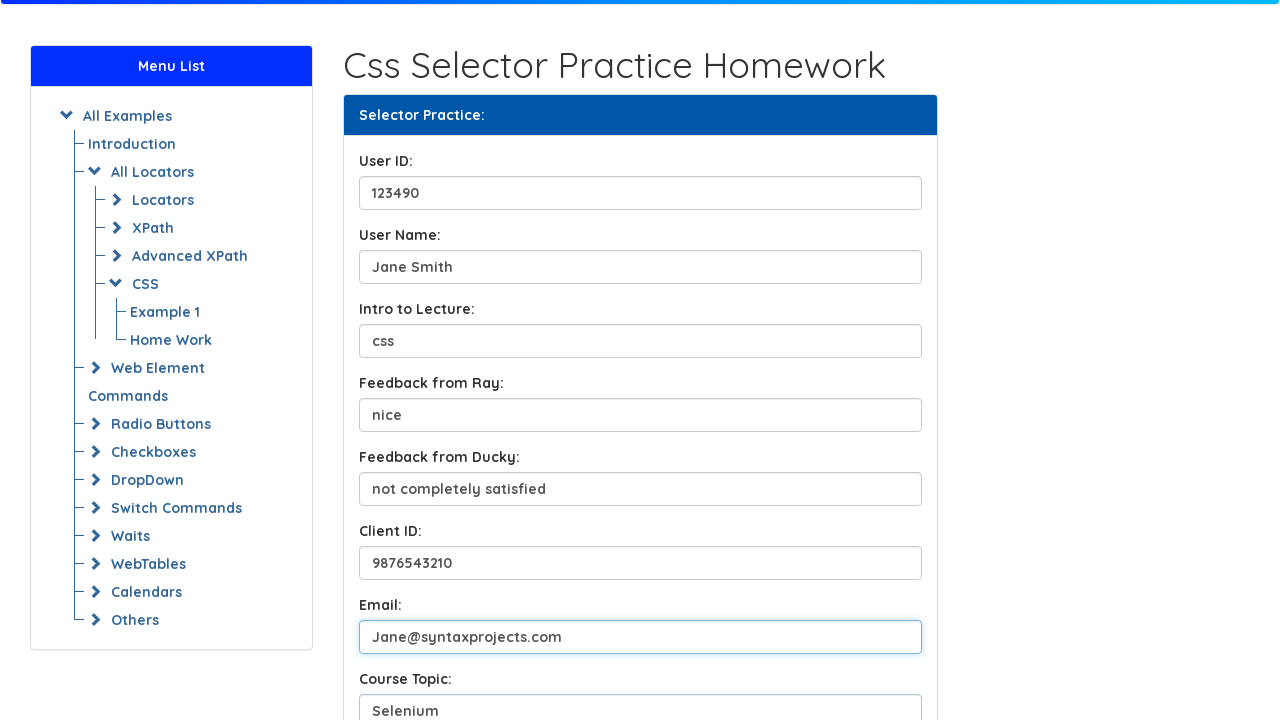

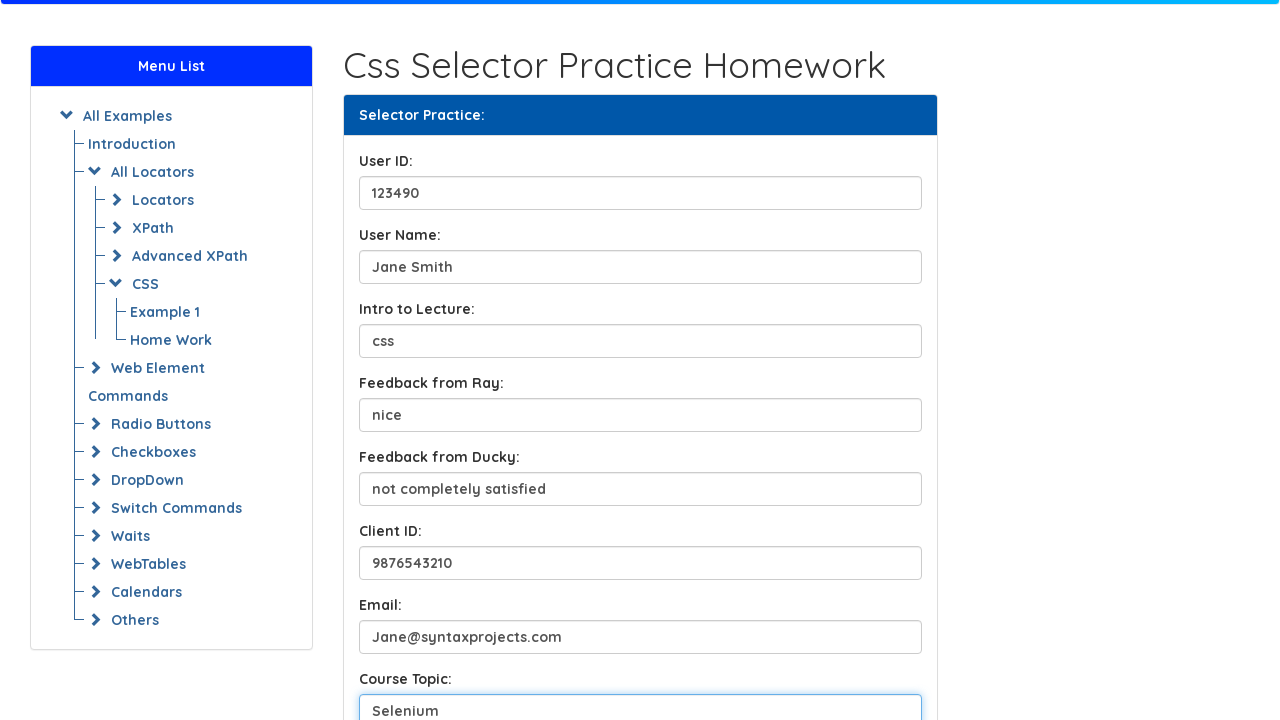